Tests the textarea field by clicking it, entering multi-line text, and verifying the value

Starting URL: https://bonigarcia.dev/selenium-webdriver-java/web-form.html

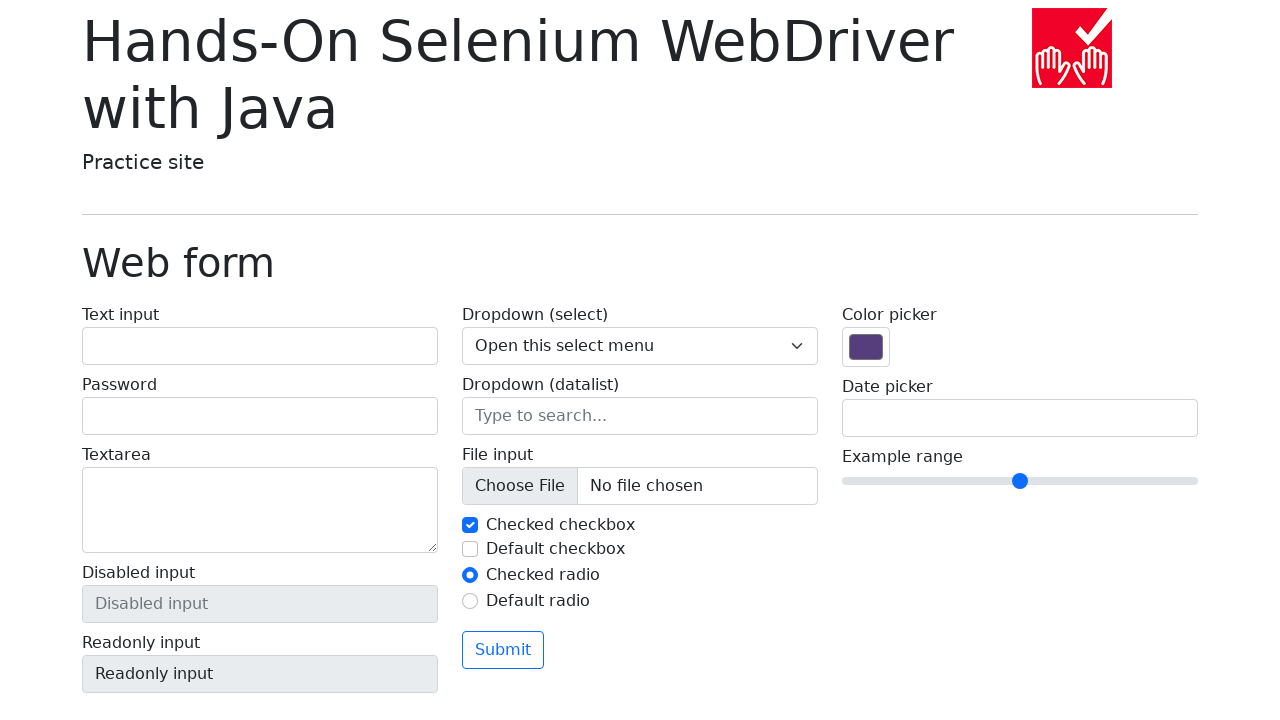

Clicked on textarea field at (260, 510) on textarea[name='my-textarea']
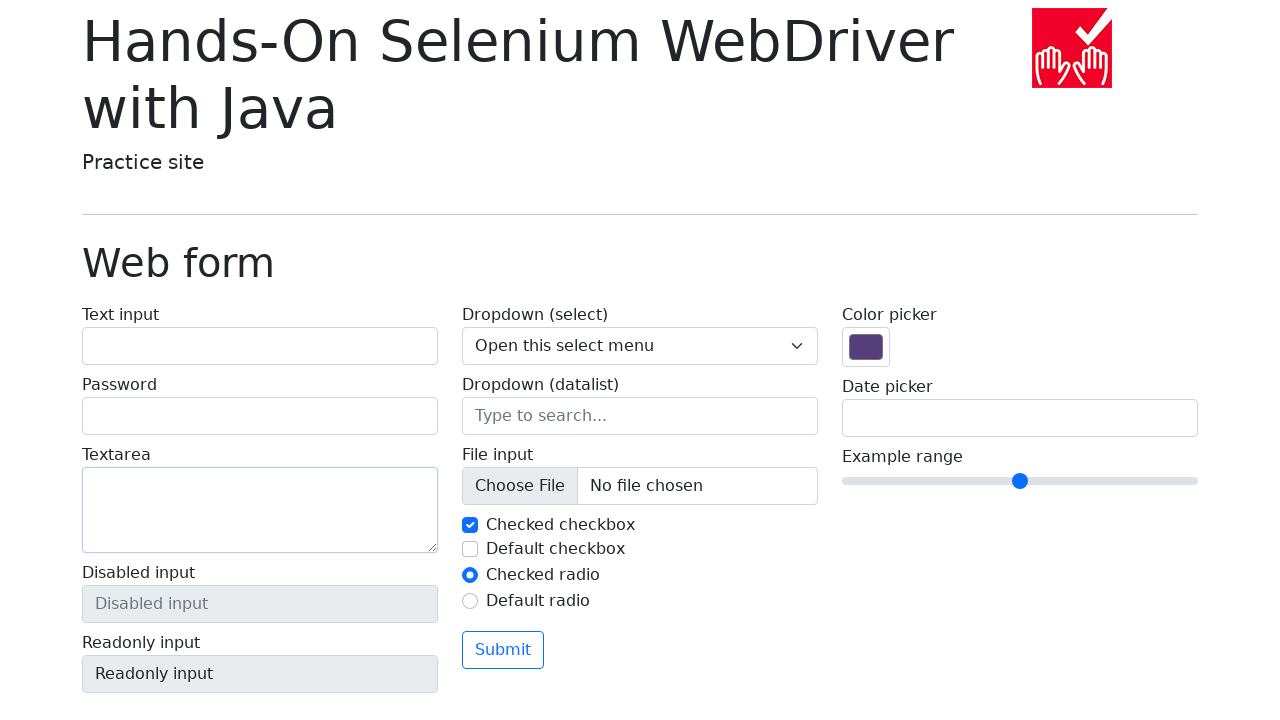

Entered multi-line text 'Java! Forever !!' into textarea on textarea[name='my-textarea']
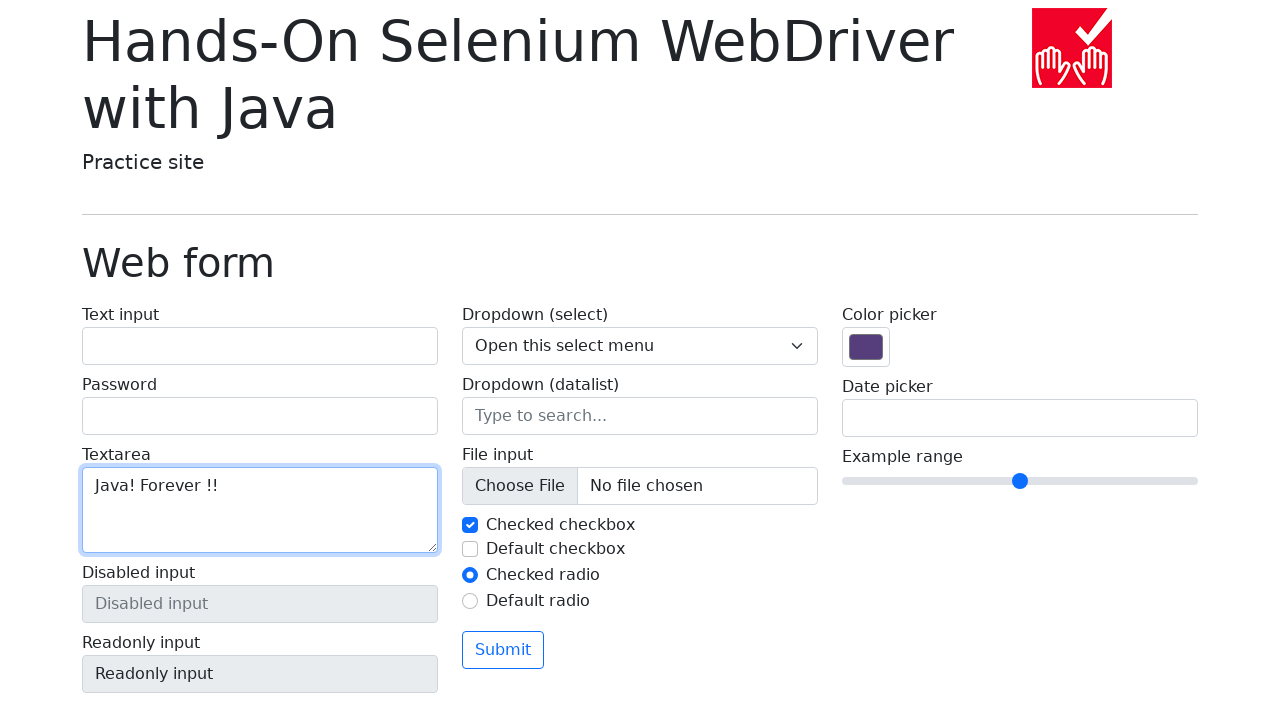

Retrieved textarea value for verification
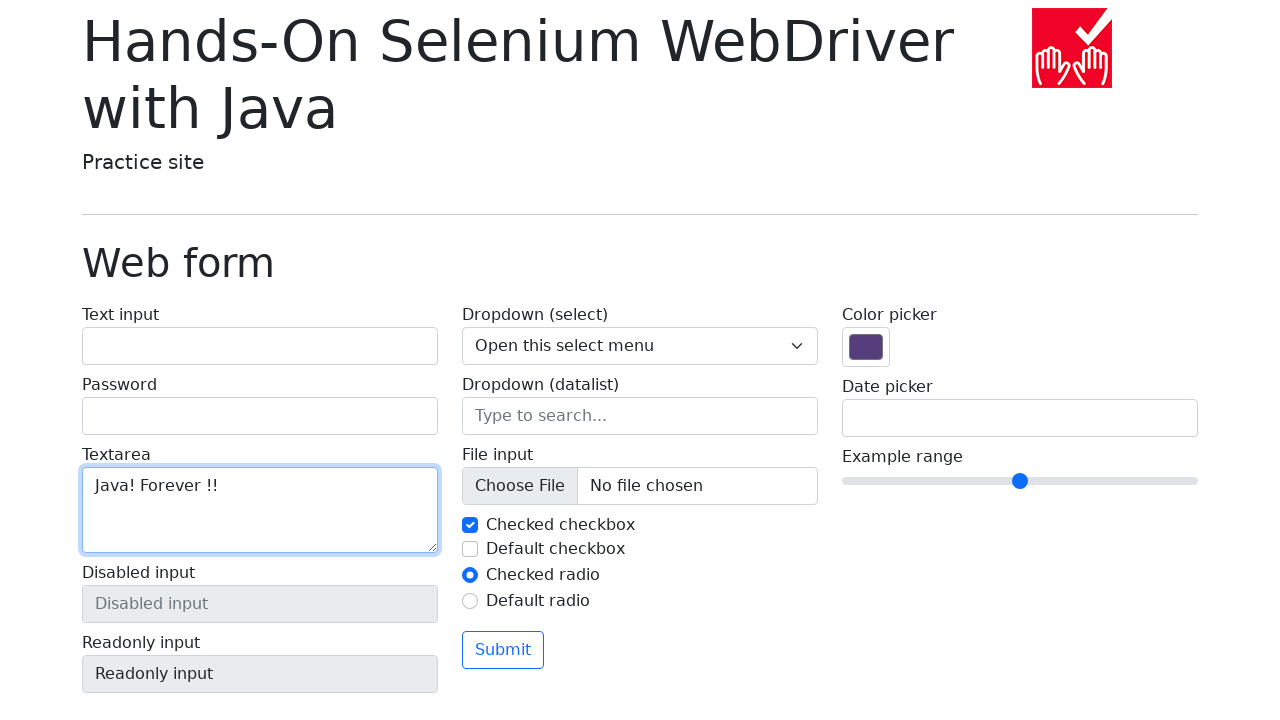

Verified textarea value matches expected text 'Java! Forever !!'
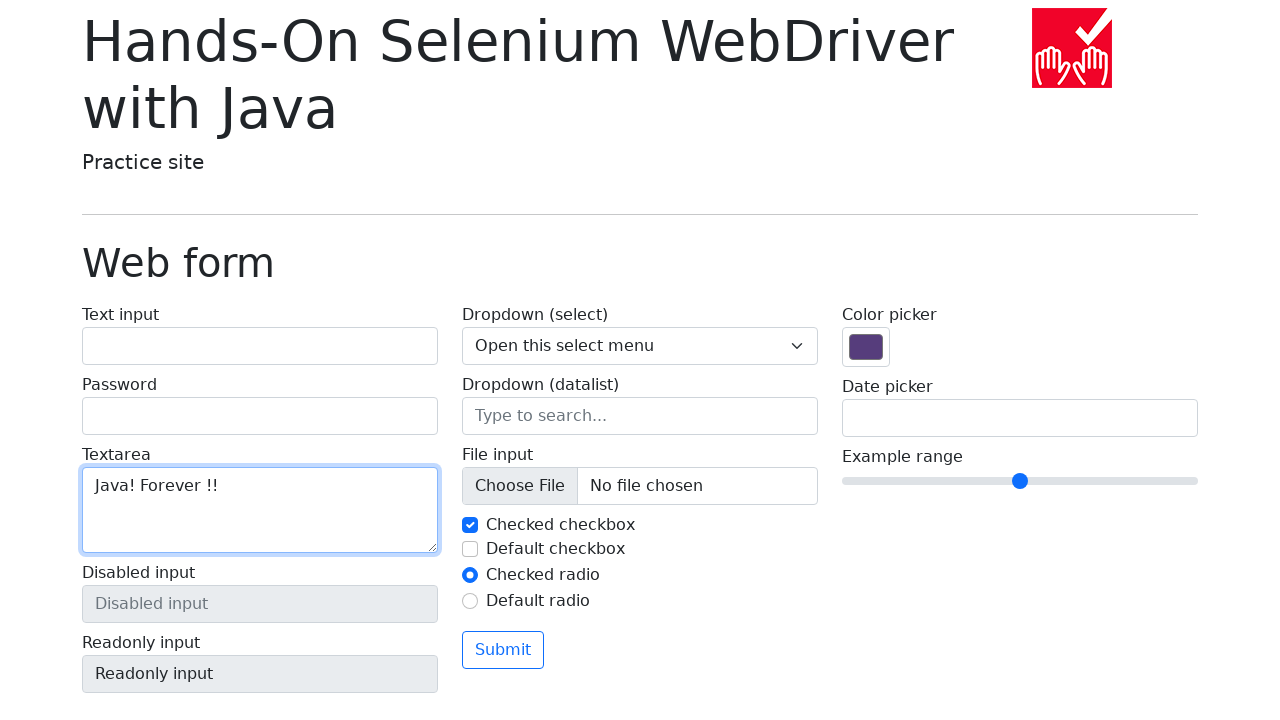

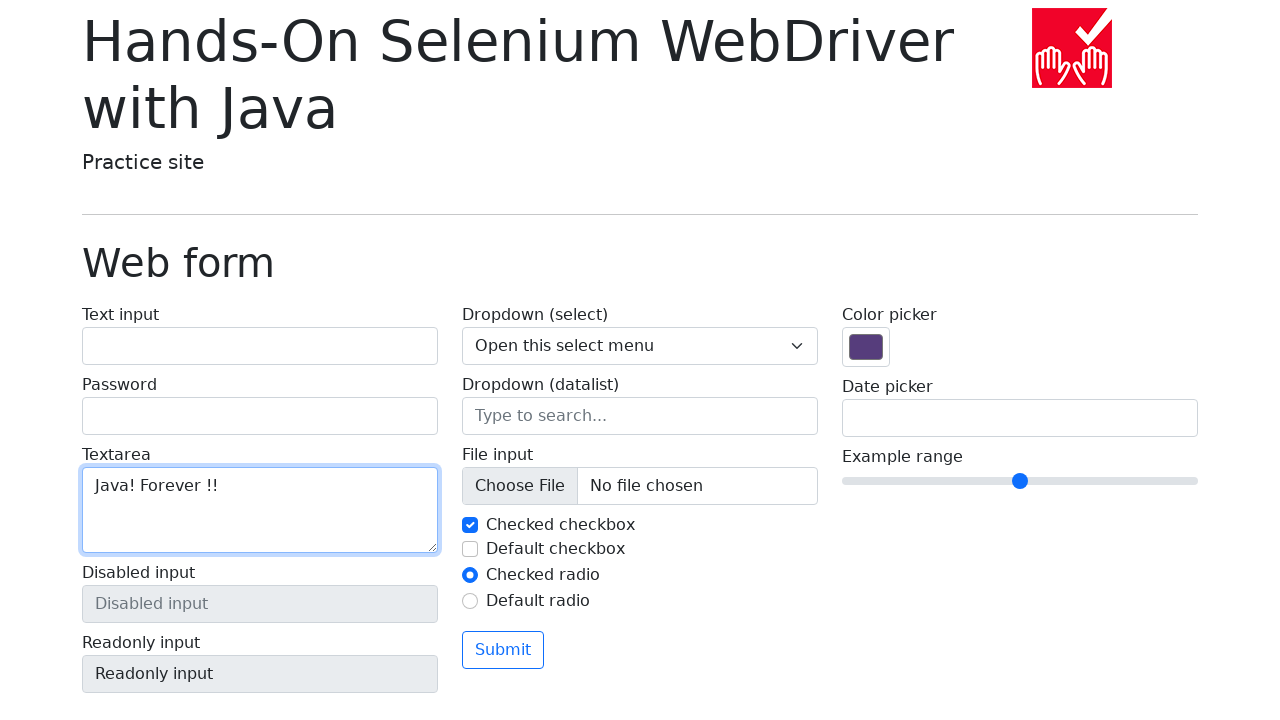